Verifies that the "Remember Me" checkbox is displayed on the login page

Starting URL: https://login2.nextbasecrm.com/

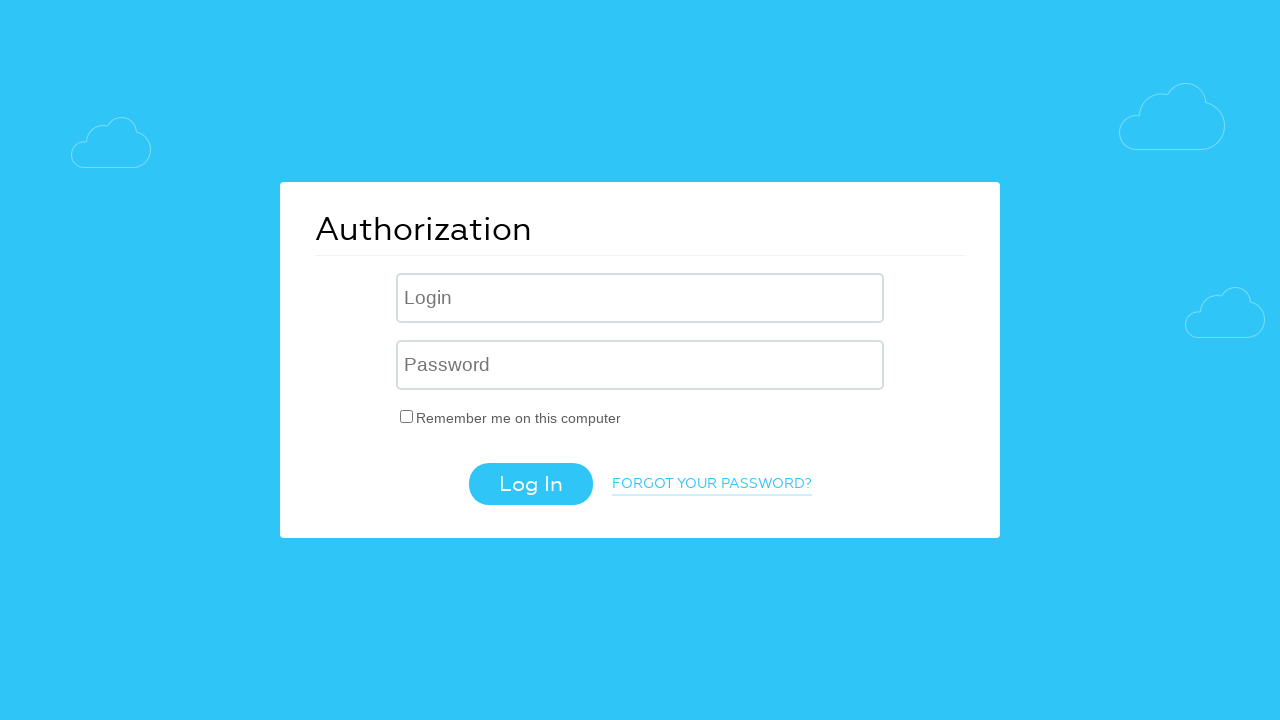

Navigated to NextBase CRM login page
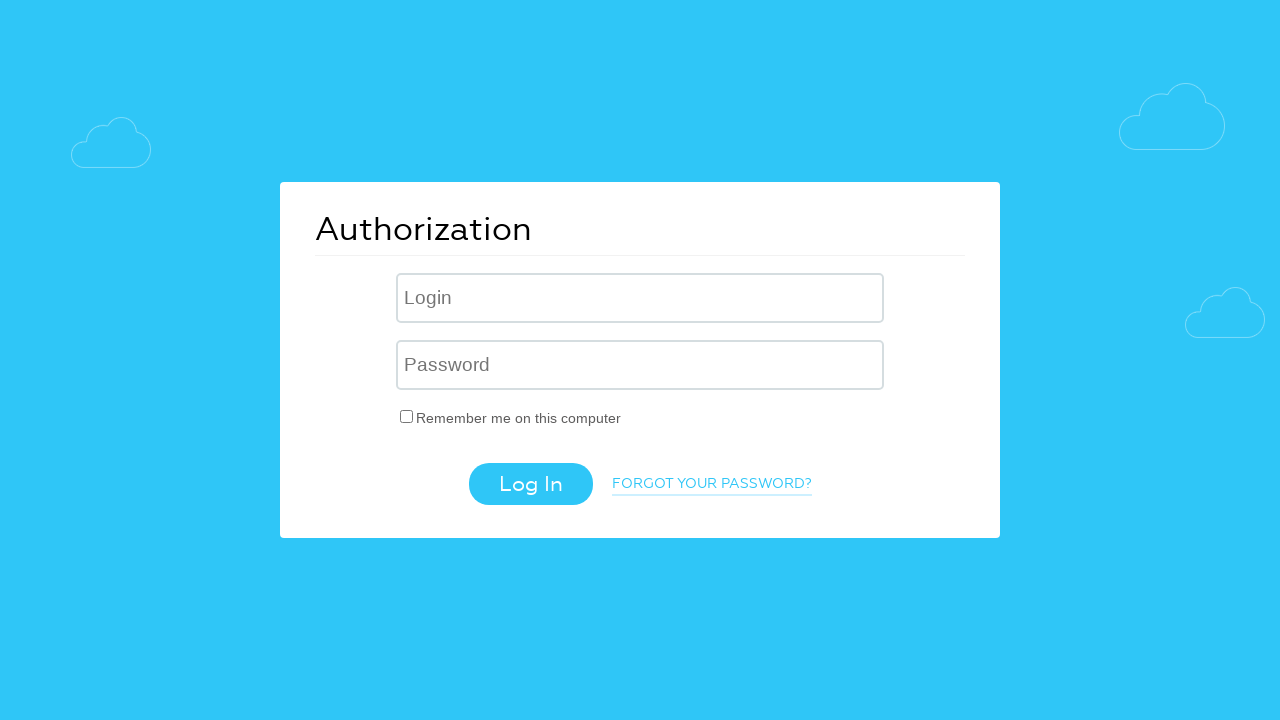

Verified that 'Remember Me' checkbox is displayed on the login page
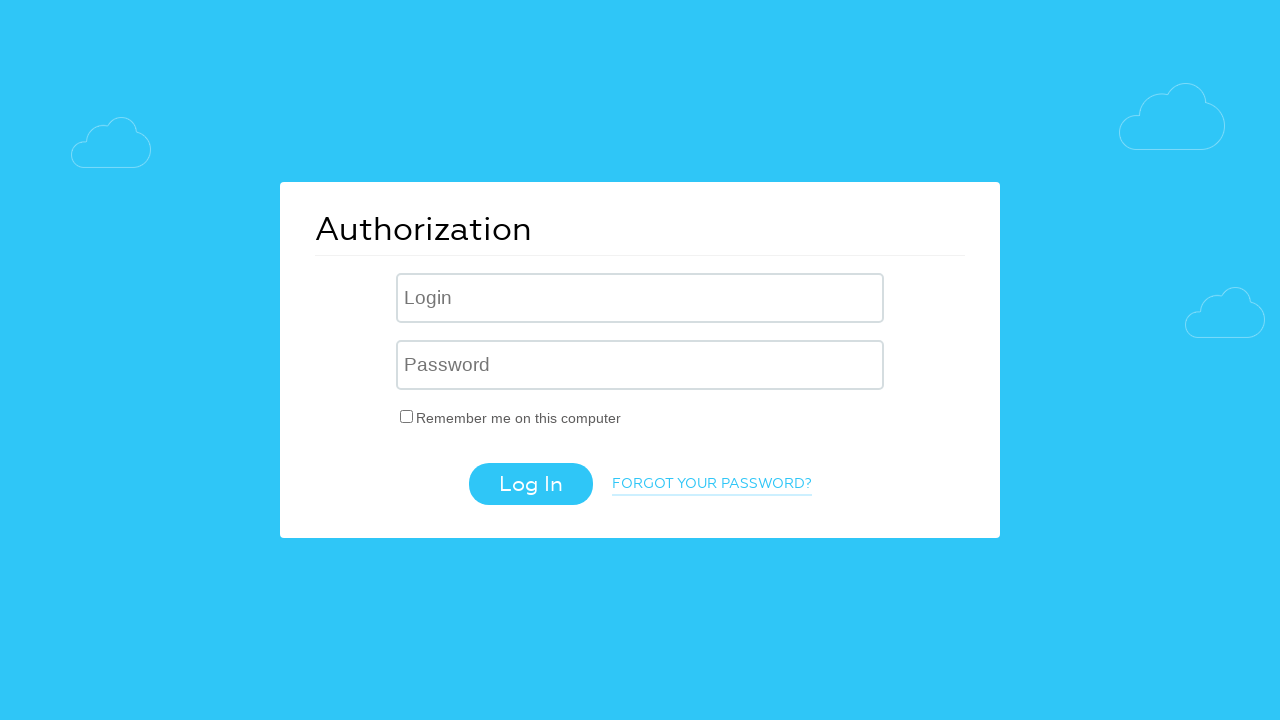

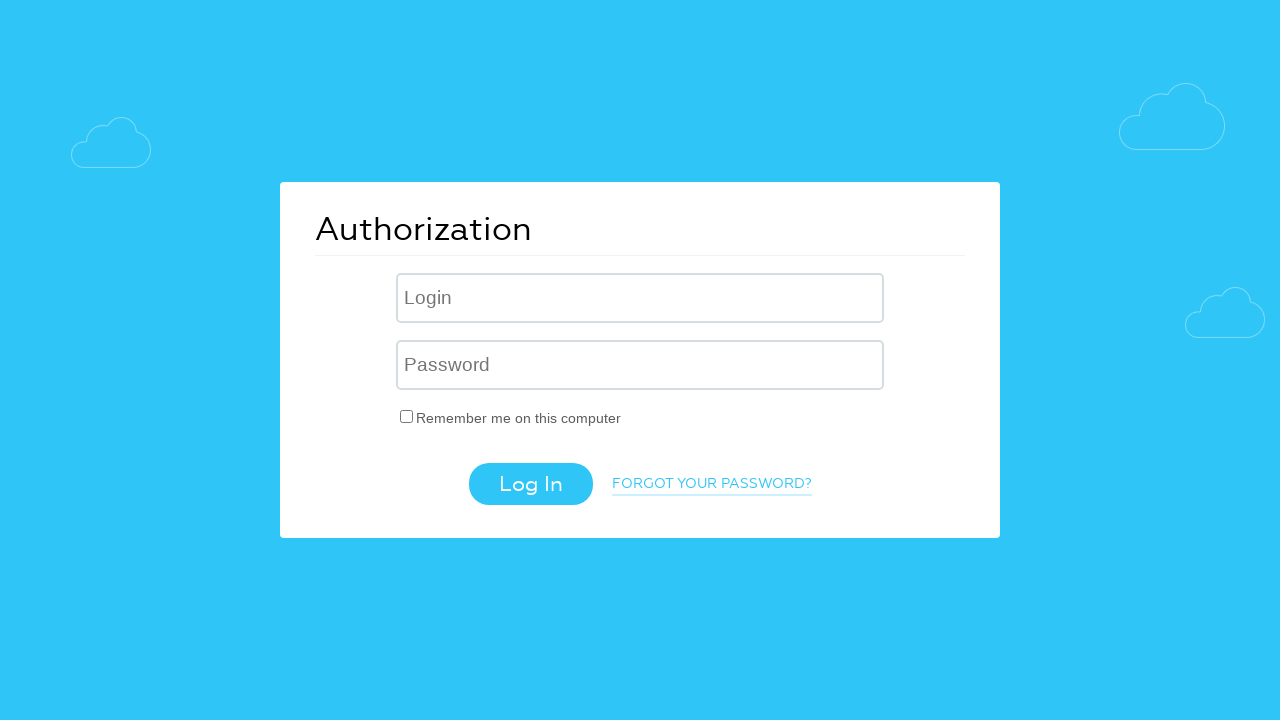